Tests multiple button interactions including double-click, right-click, and regular click on different buttons

Starting URL: https://demoqa.com/buttons

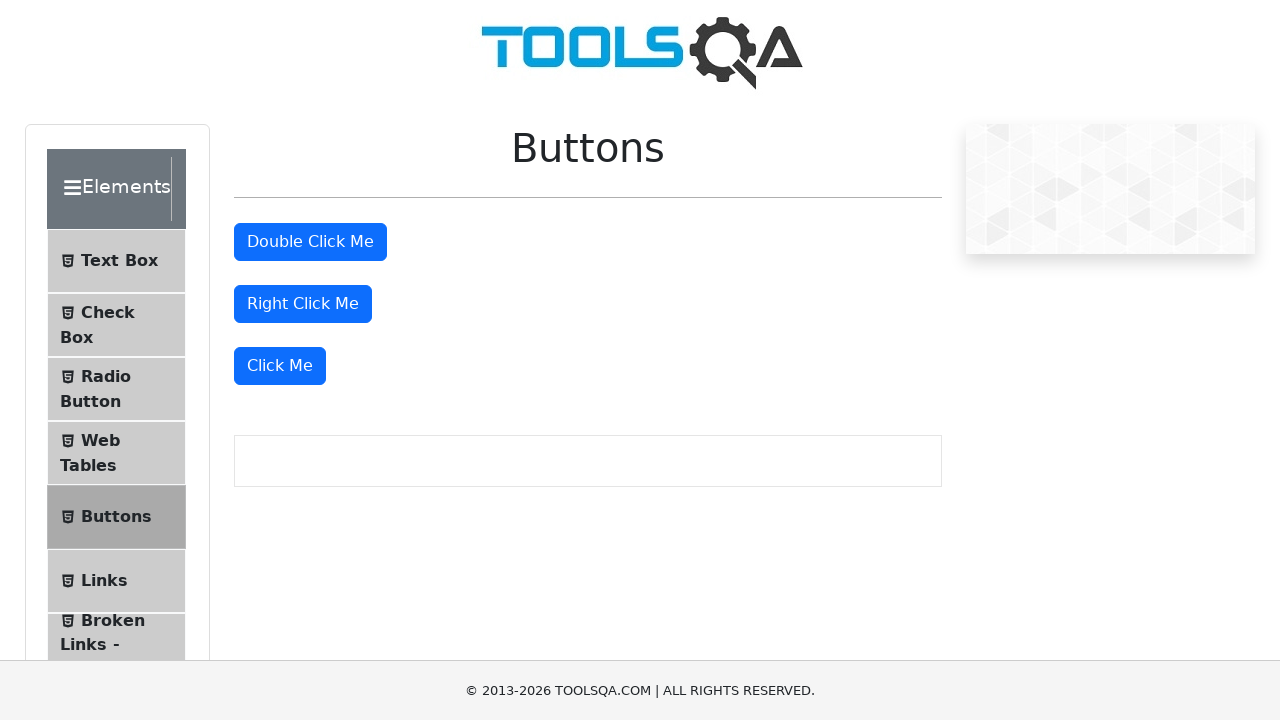

Located all buttons on the page
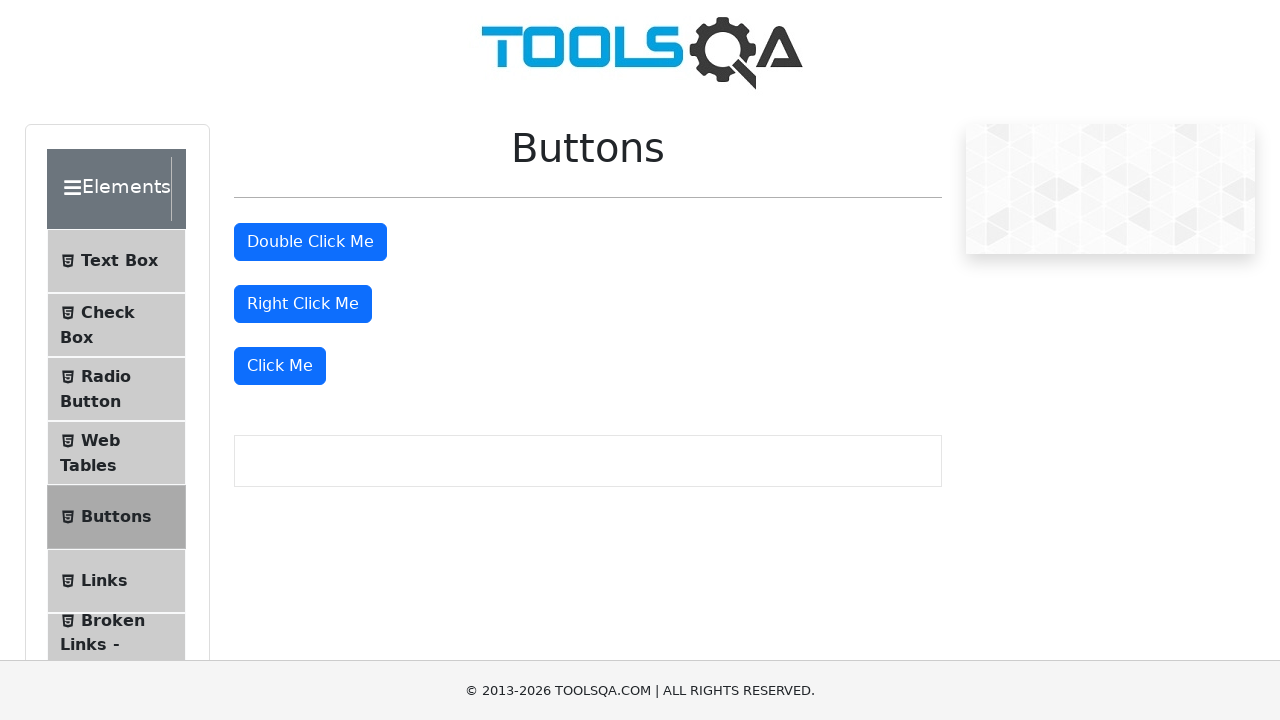

Double-clicked the second button at (310, 242) on [type='button'] >> nth=1
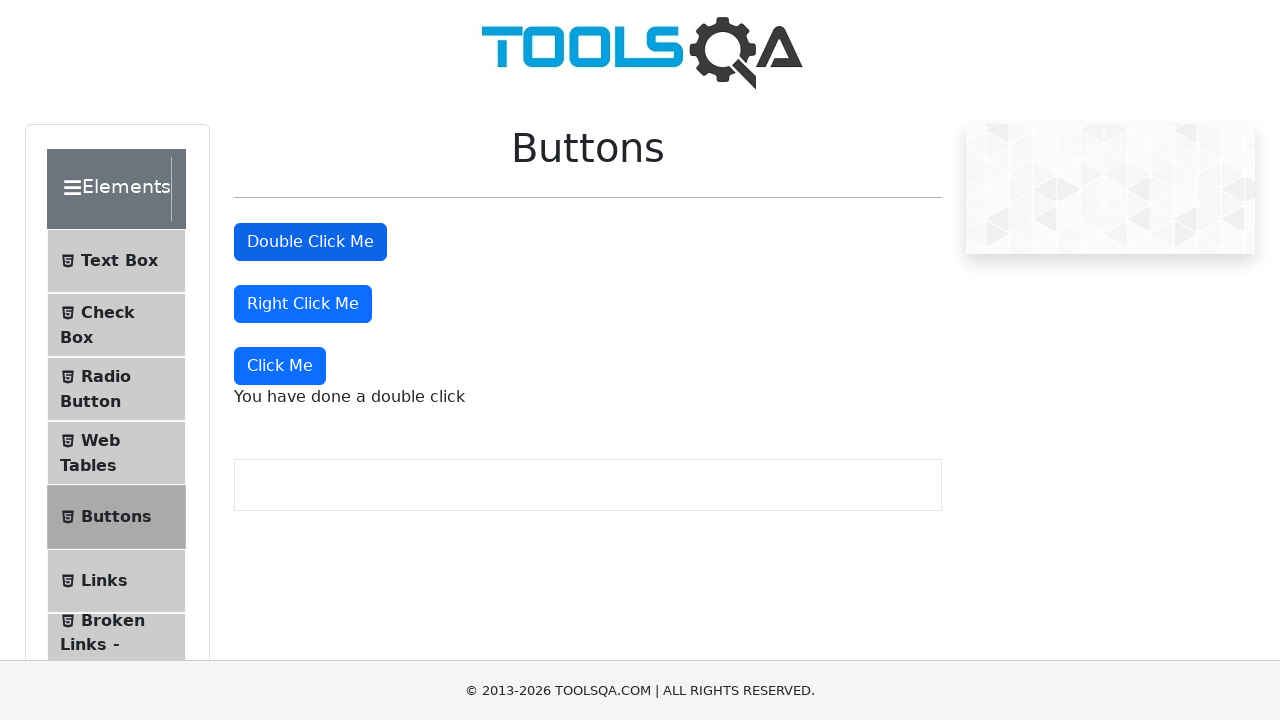

Right-clicked the third button at (303, 304) on [type='button'] >> nth=2
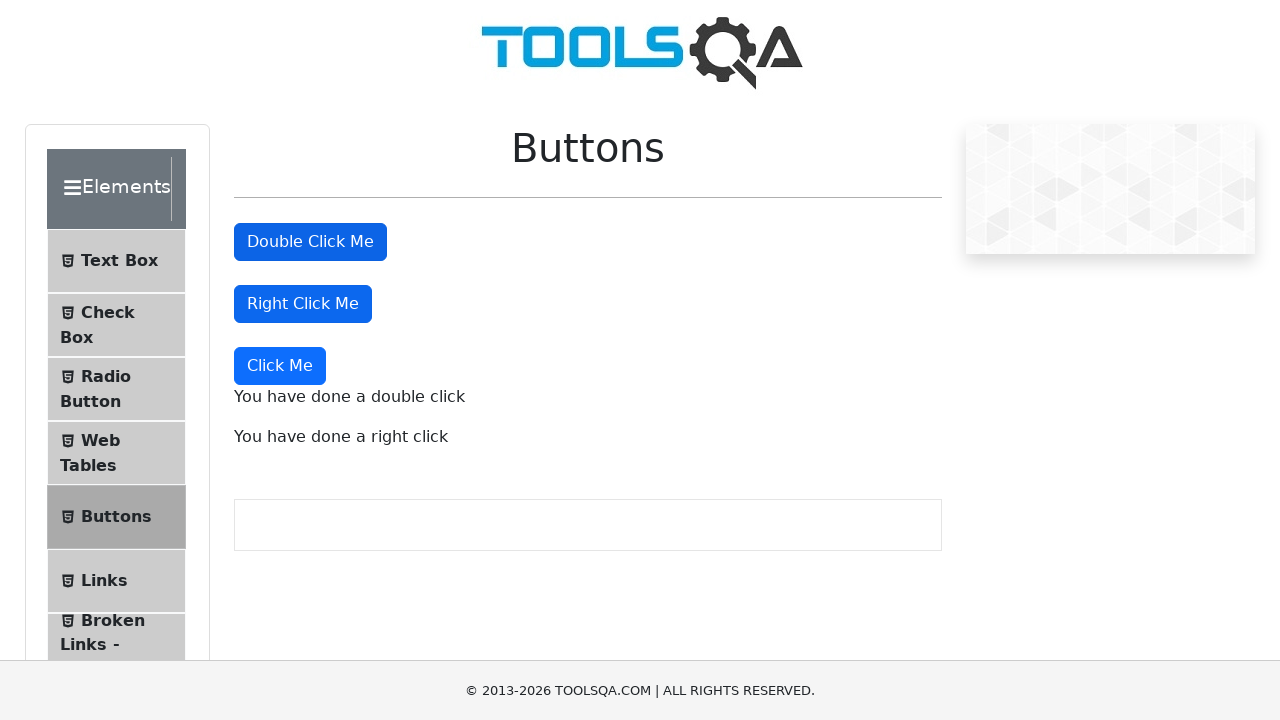

Clicked the fourth button at (280, 366) on [type='button'] >> nth=3
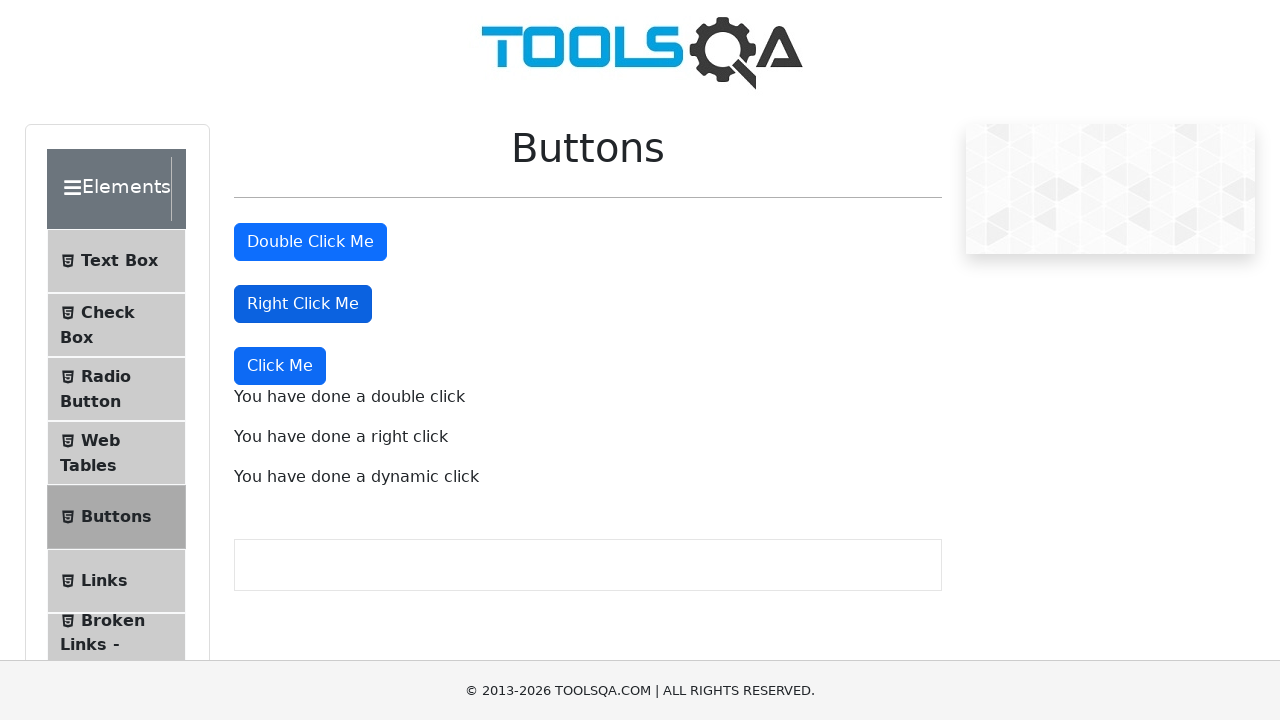

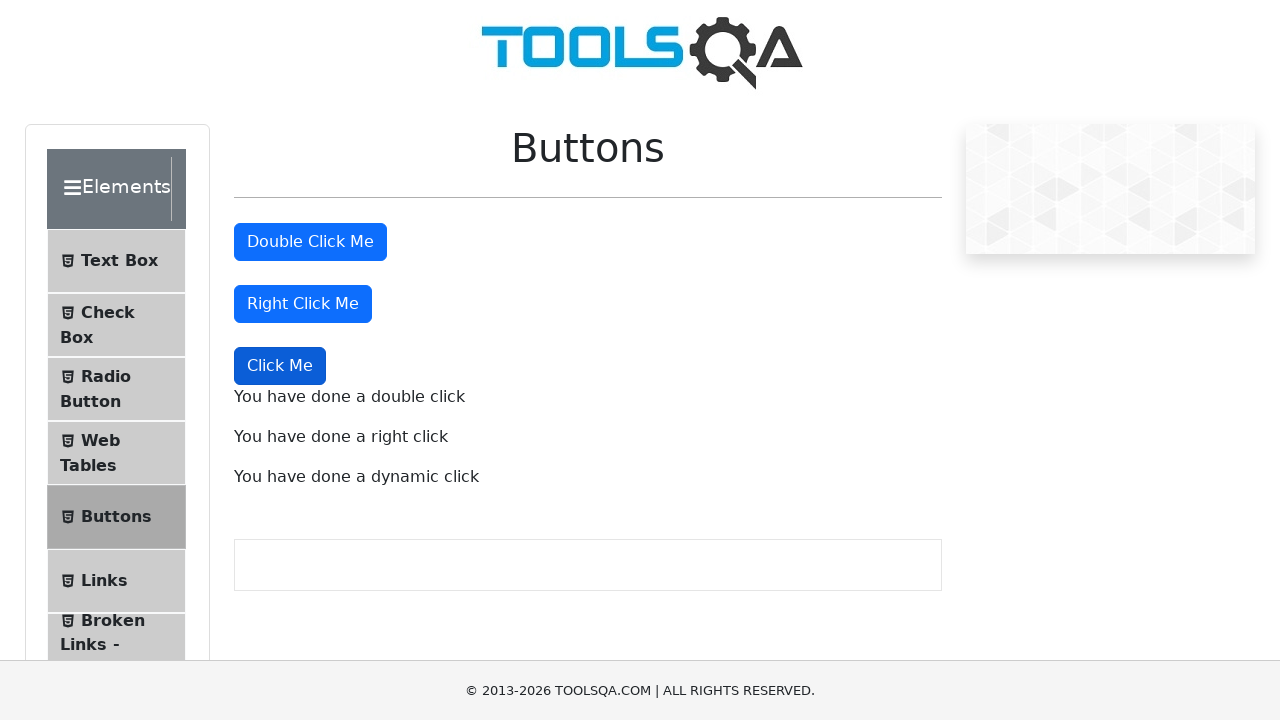